Tests A/B test opt-out by adding the optimizelyOptOut cookie before visiting the split testing page, then verifying the page shows "No A/B Test" heading

Starting URL: http://the-internet.herokuapp.com

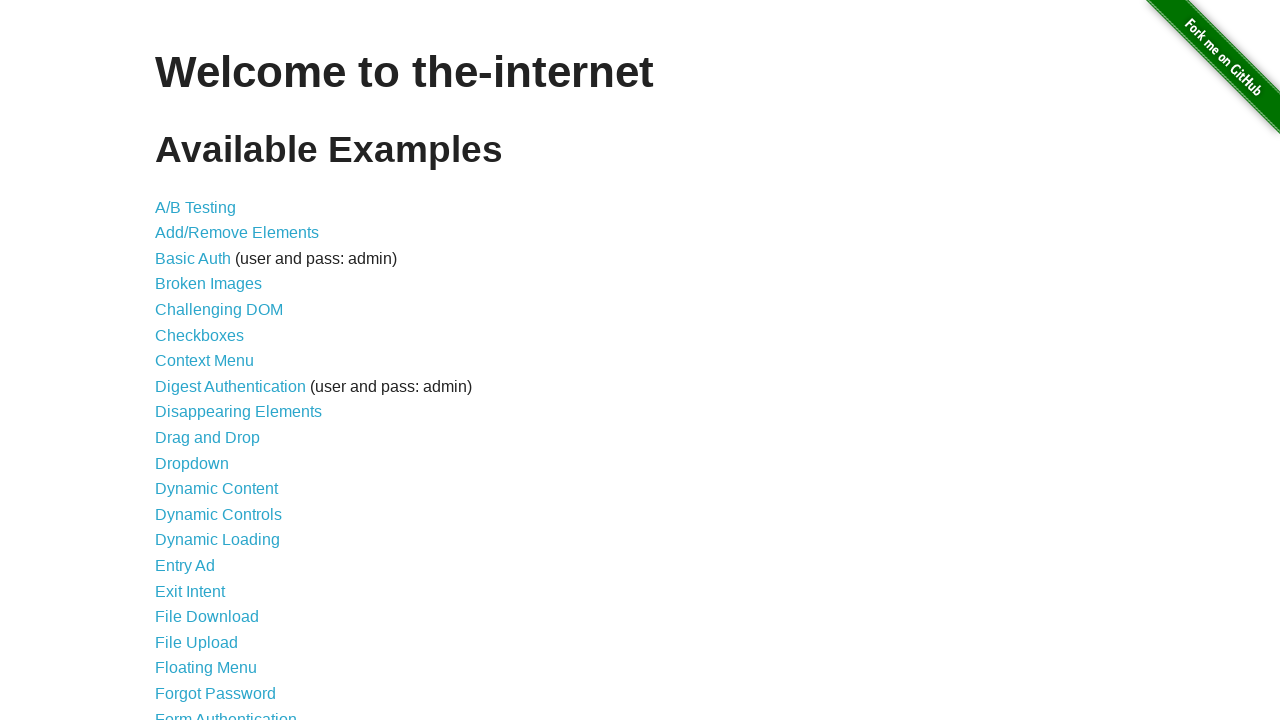

Added optimizelyOptOut cookie before visiting page
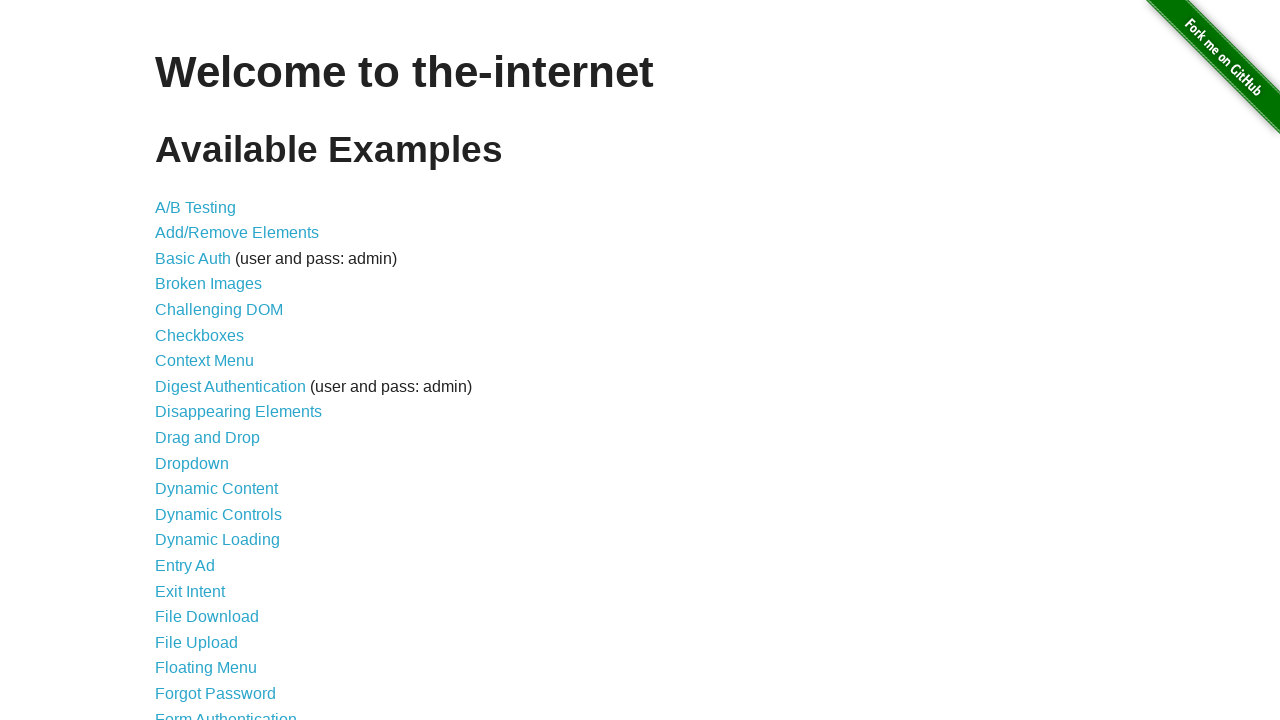

Navigated to A/B test page
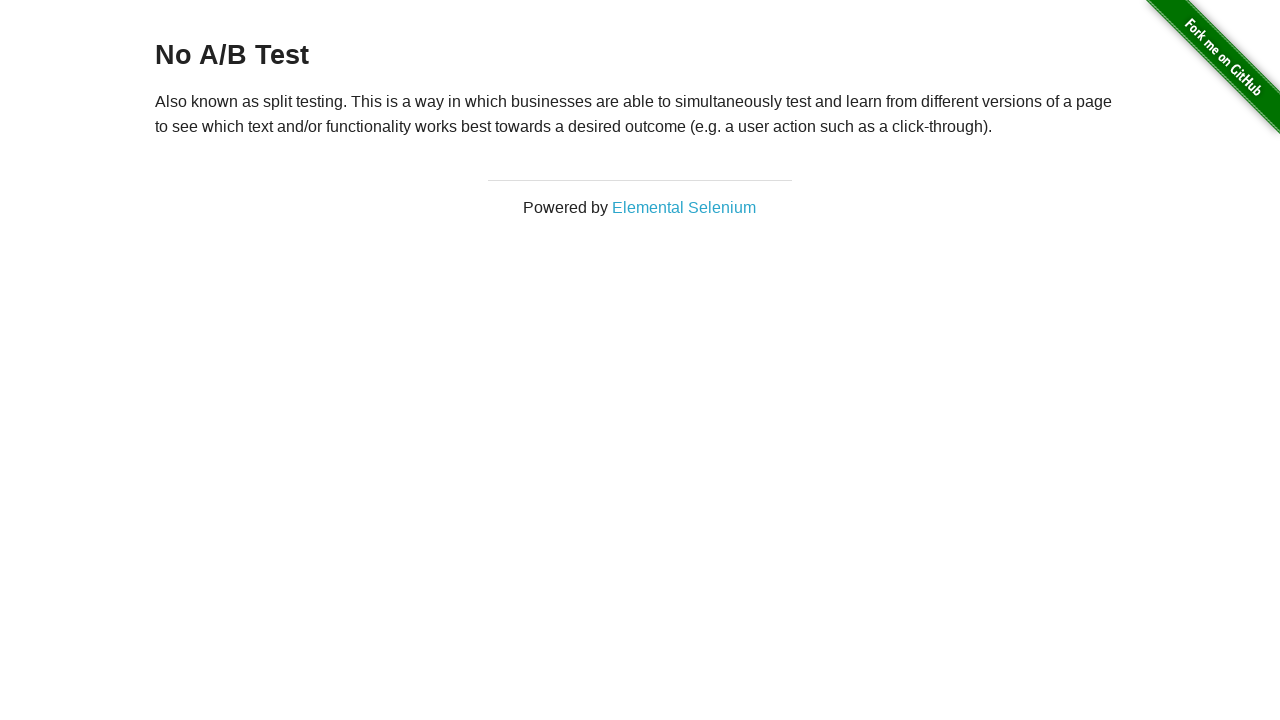

Waited for h3 heading to load
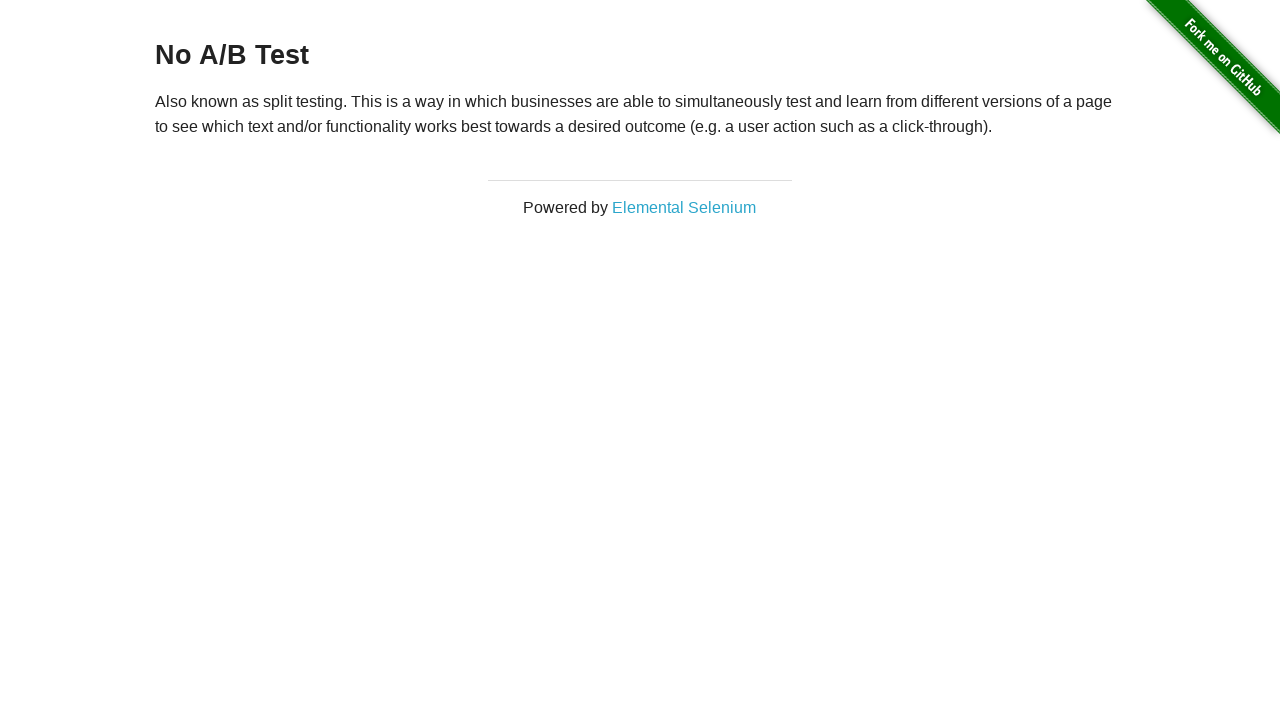

Verified page displays 'No A/B Test' heading, confirming opt-out cookie is working
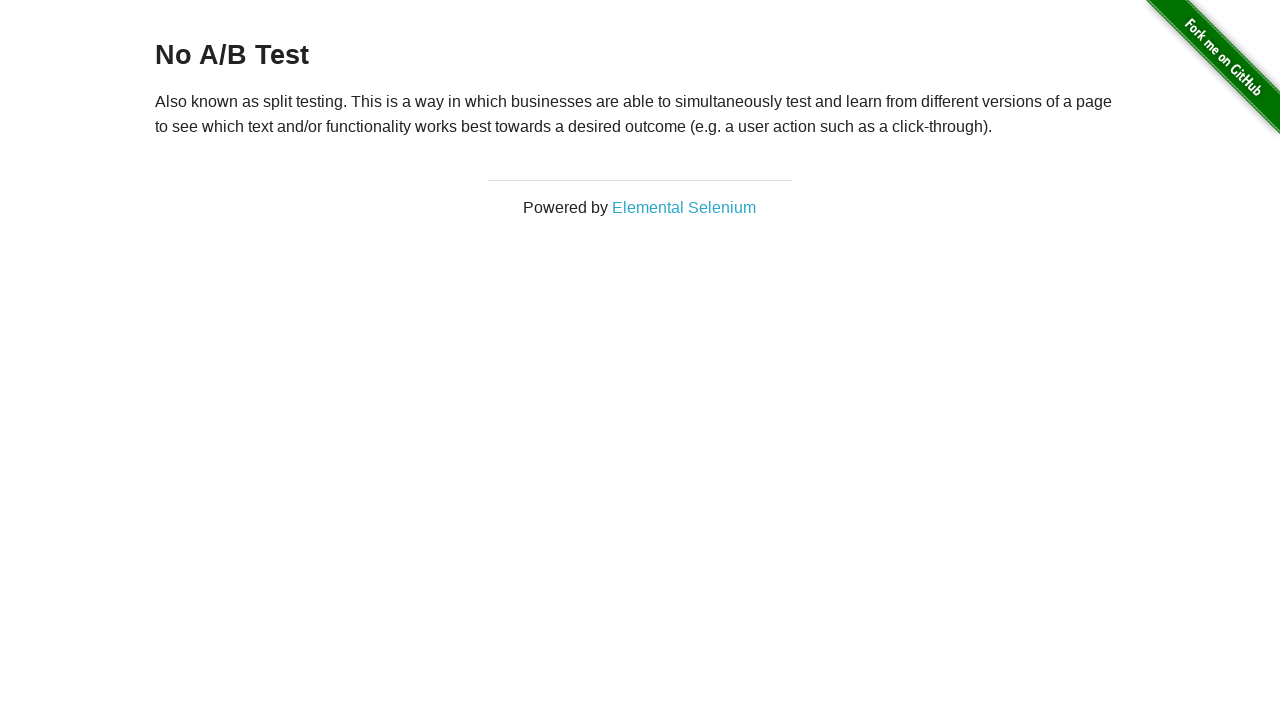

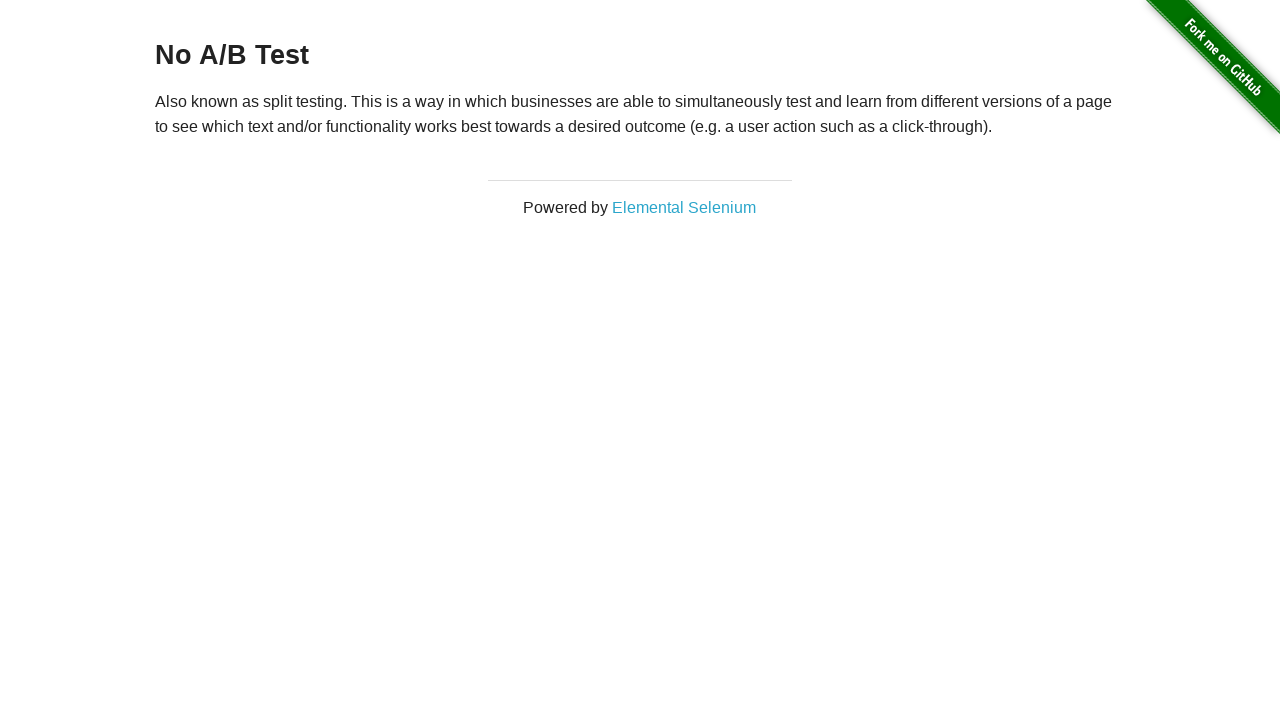